Tests JavaScript confirm dialog by clicking the confirm button and accepting the confirmation.

Starting URL: https://the-internet.herokuapp.com/javascript_alerts

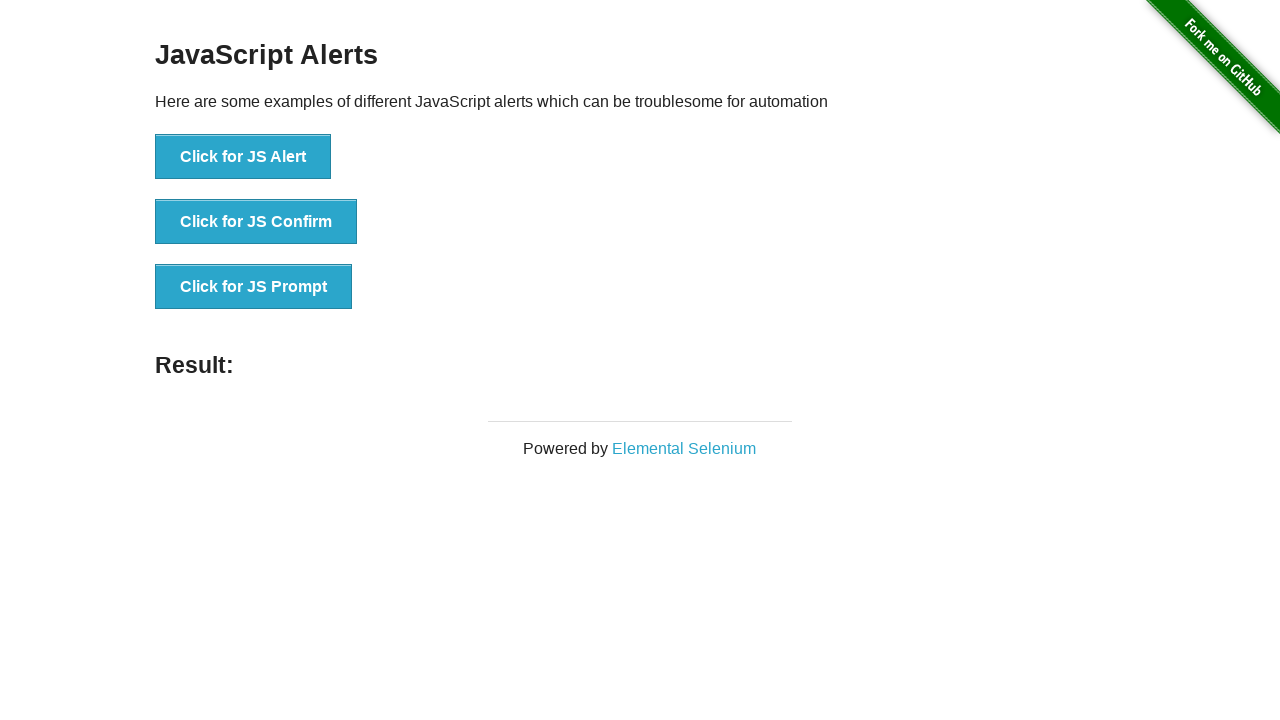

Set up dialog handler to accept confirm dialogs
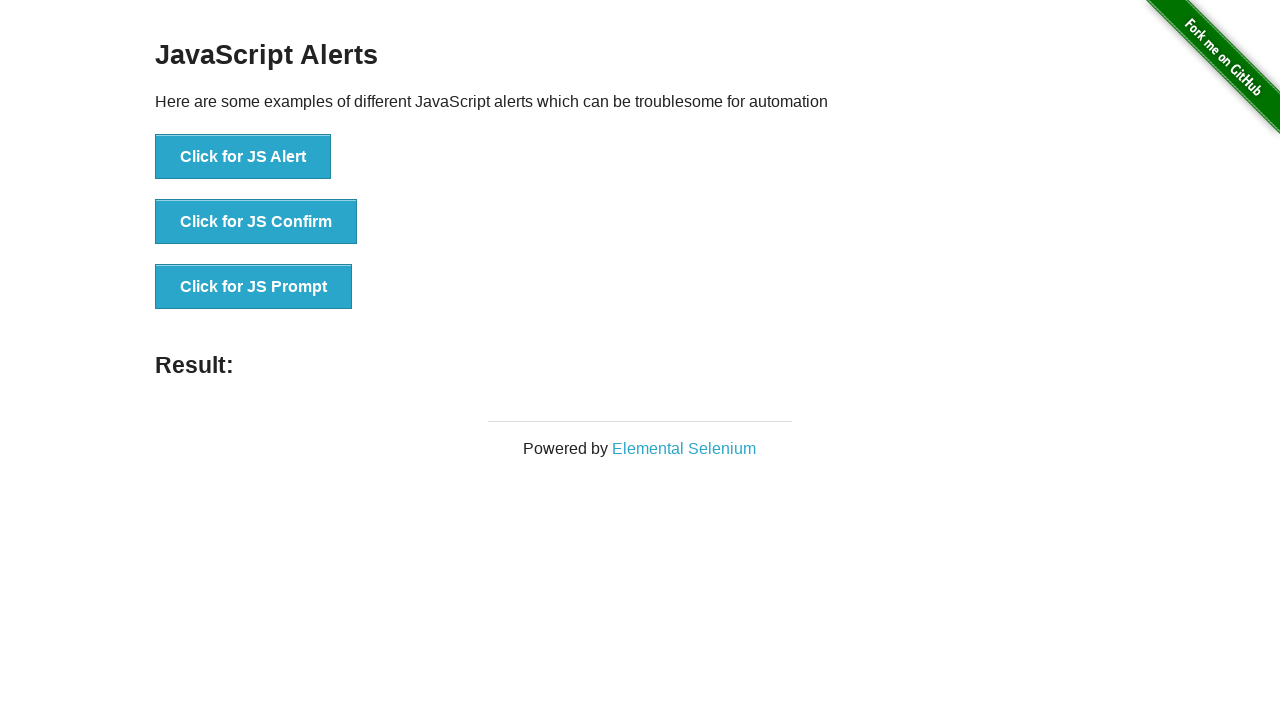

Clicked the JavaScript confirm button at (256, 222) on button[onclick='jsConfirm()']
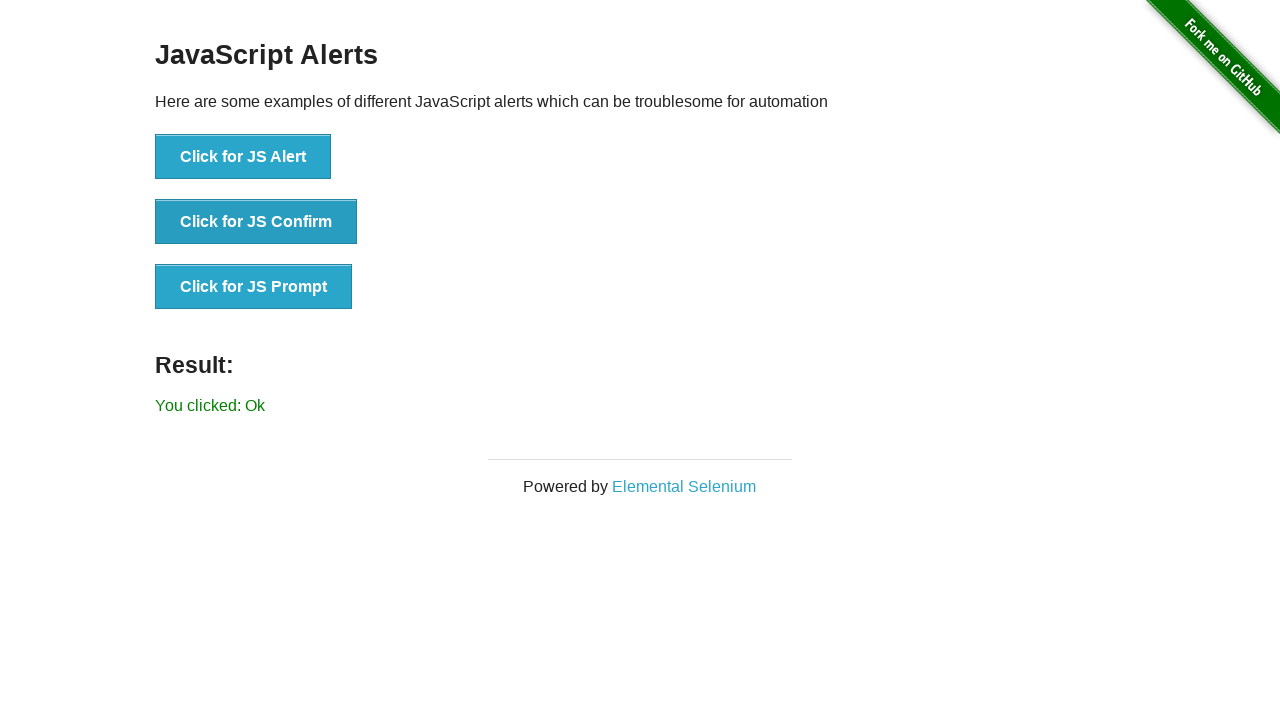

Waited for result element to appear
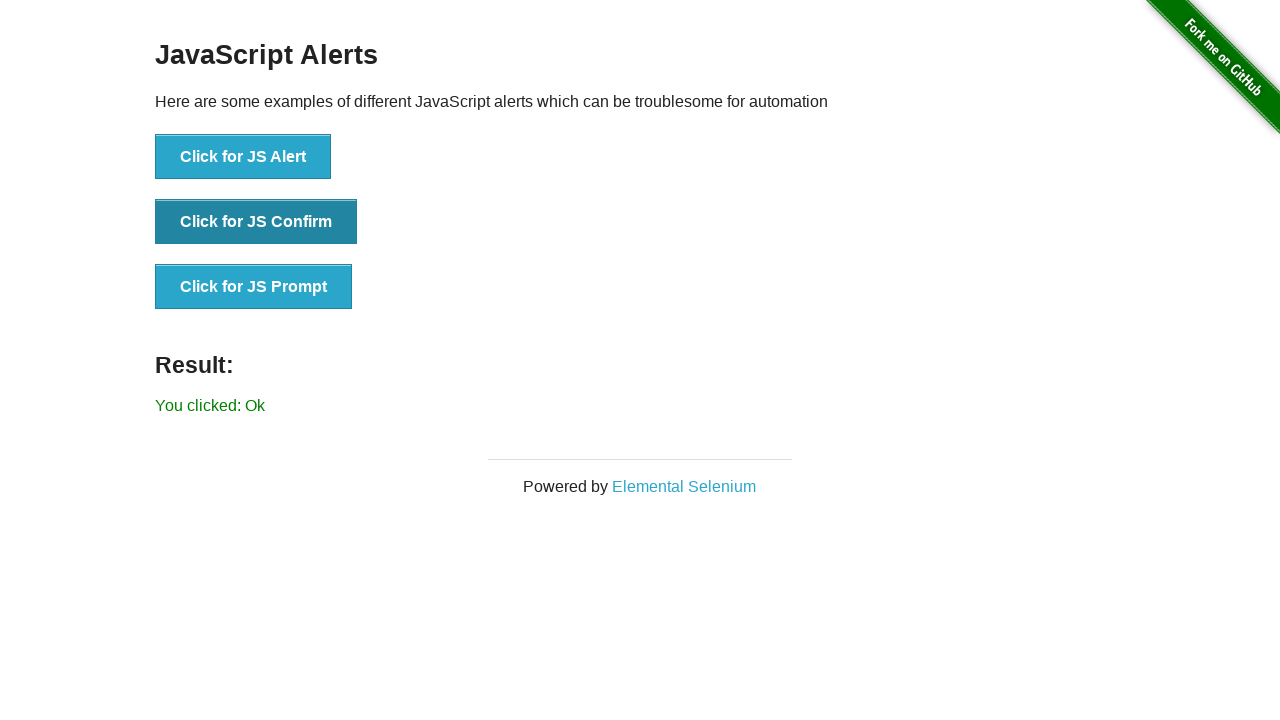

Retrieved result text content
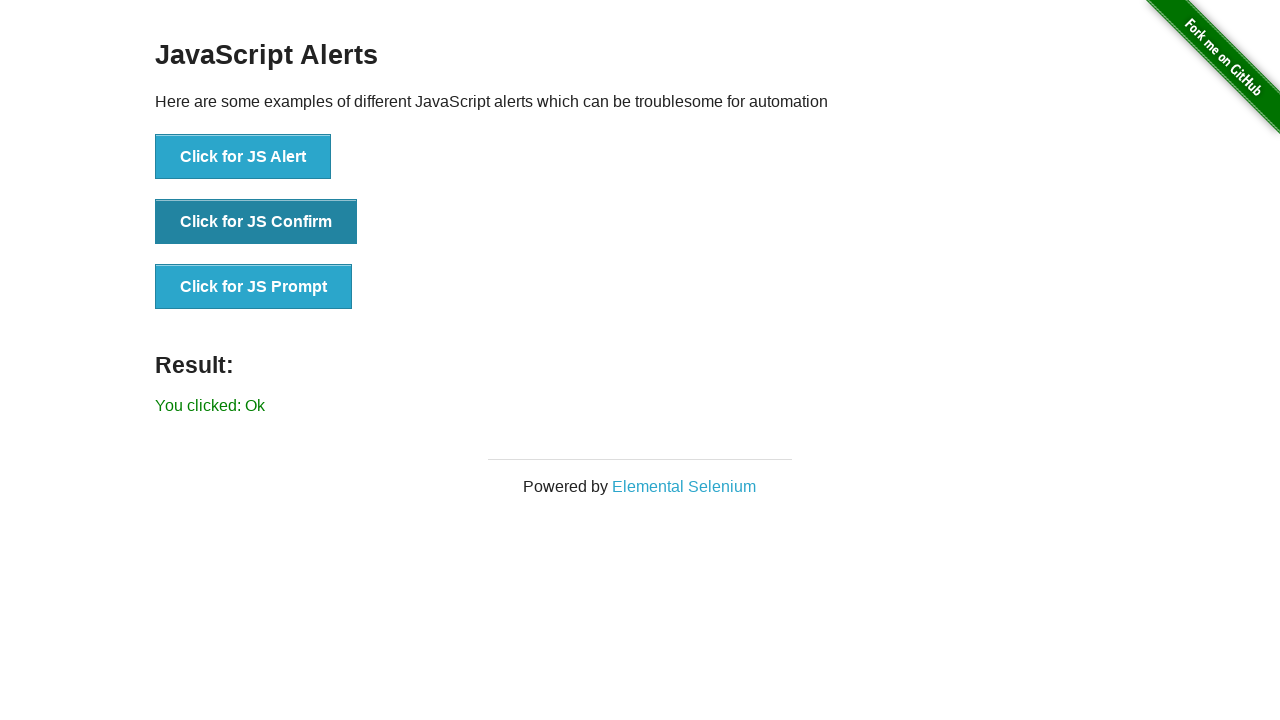

Verified that 'You clicked: Ok' message is displayed
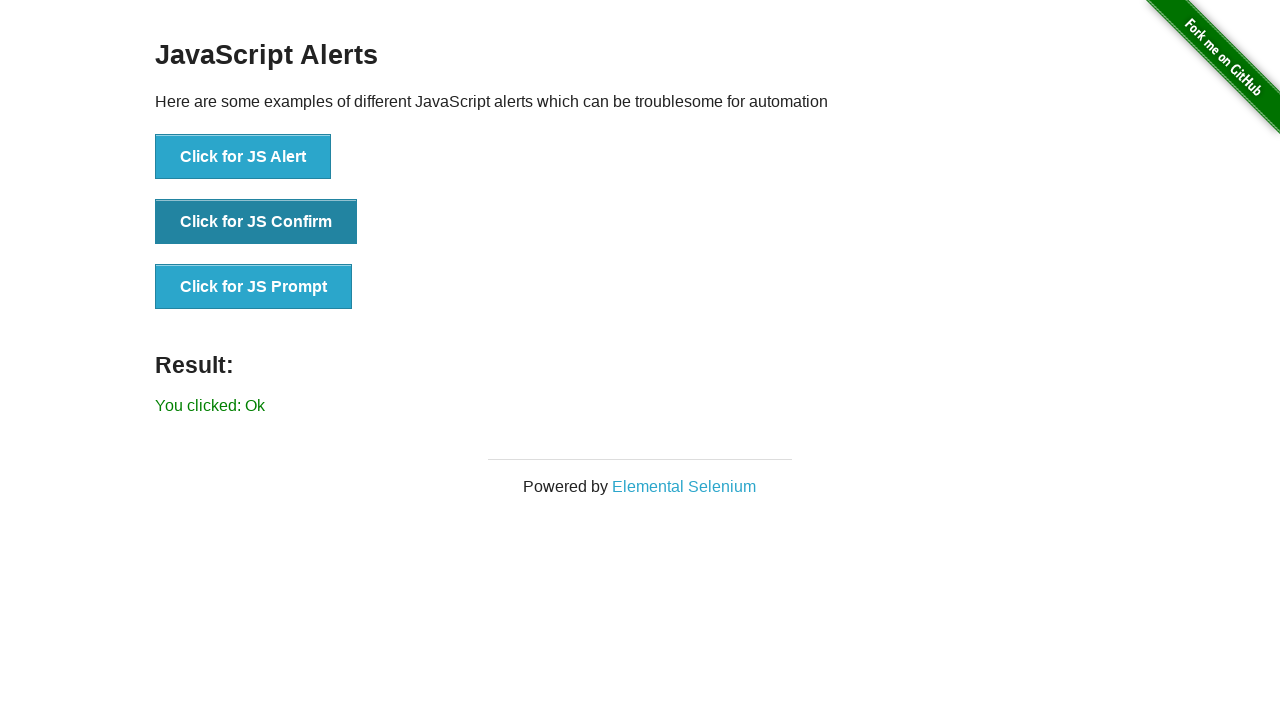

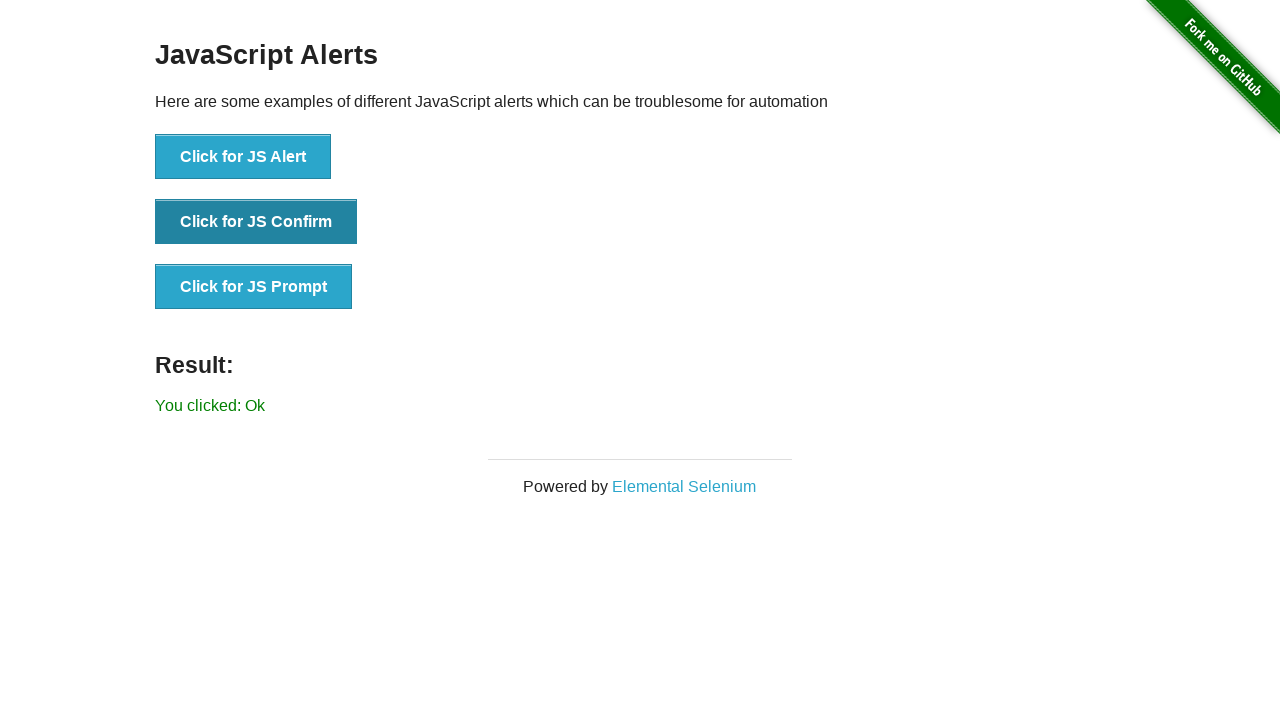